Tests filling the permanentAddress field in the DemoQA text box form with an address value

Starting URL: https://demoqa.com/text-box

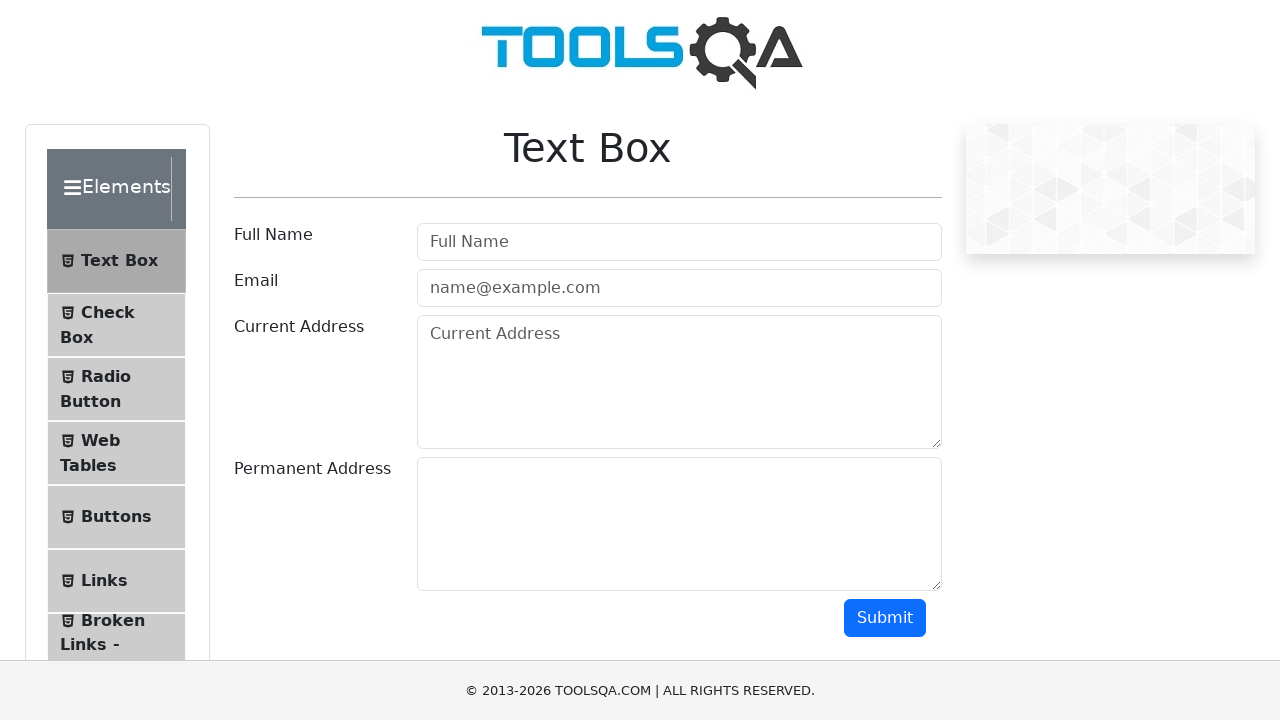

Filled permanentAddress field with 'str.Stefan cel Mare, Vaslui' on #permanentAddress
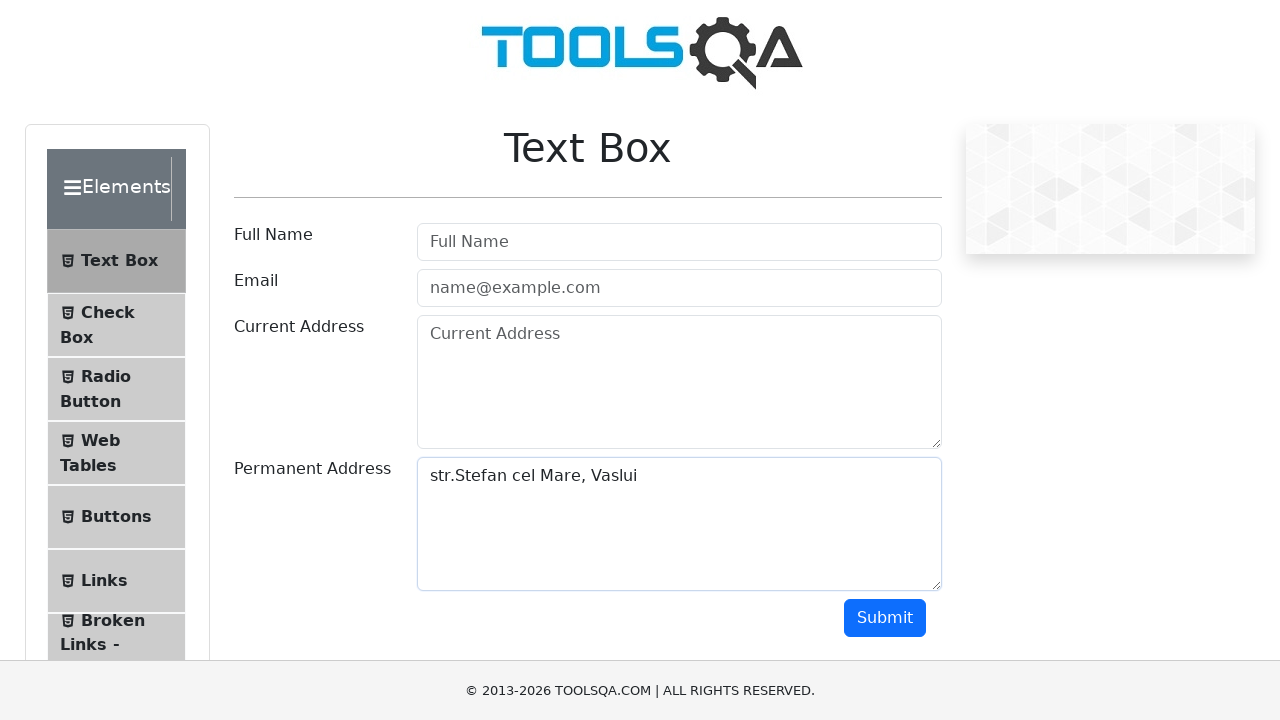

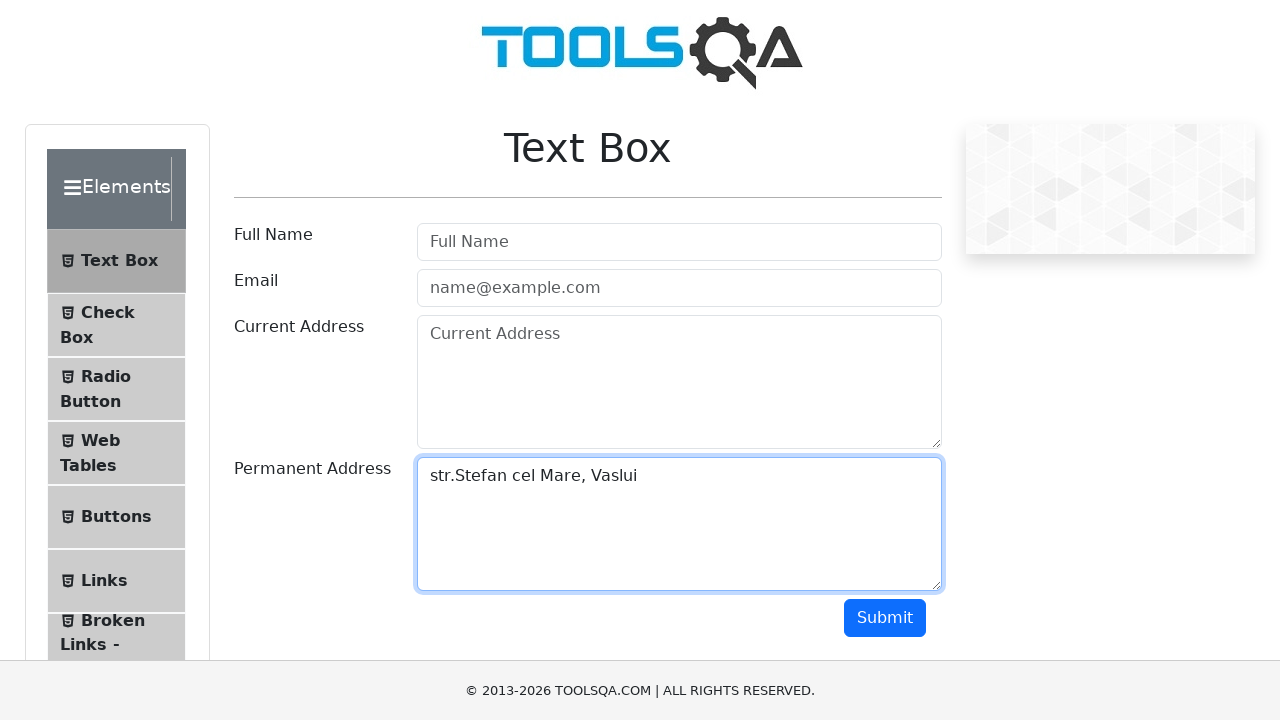